Tests a verification flow by clicking a "verify" button and checking that a success message appears containing the word "successful".

Starting URL: http://suninjuly.github.io/wait1.html

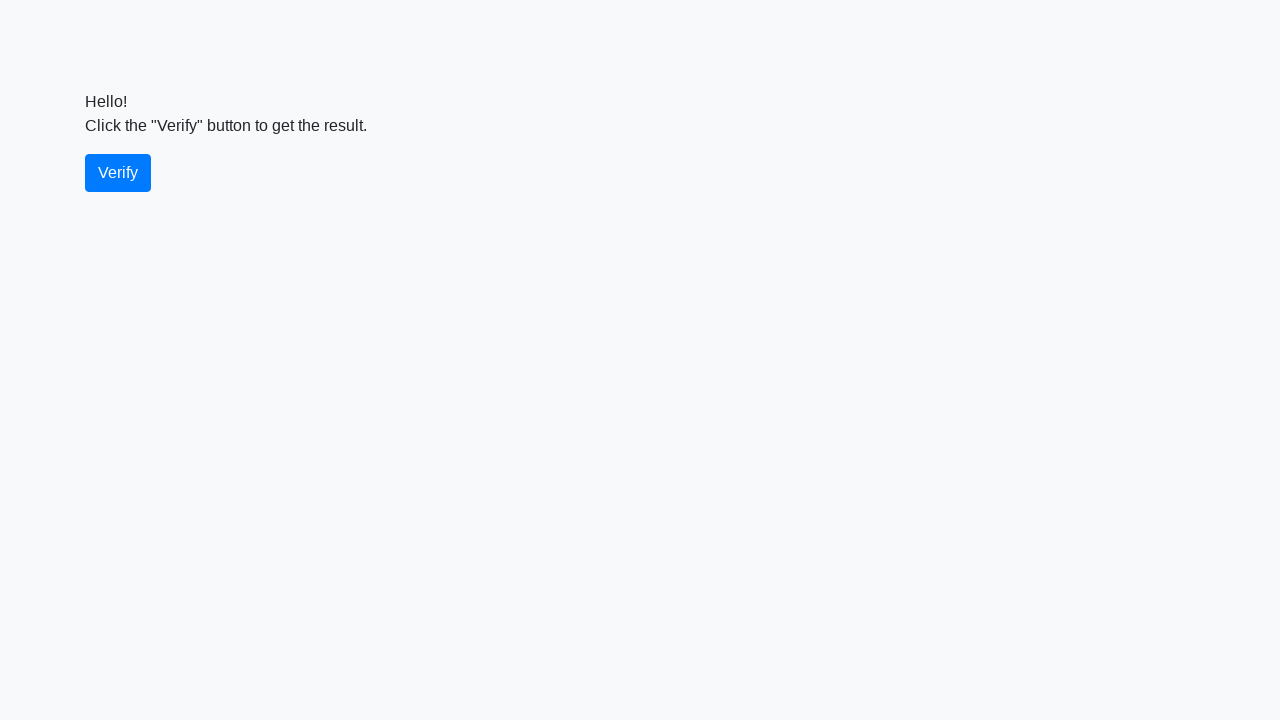

Clicked the verify button at (118, 173) on #verify
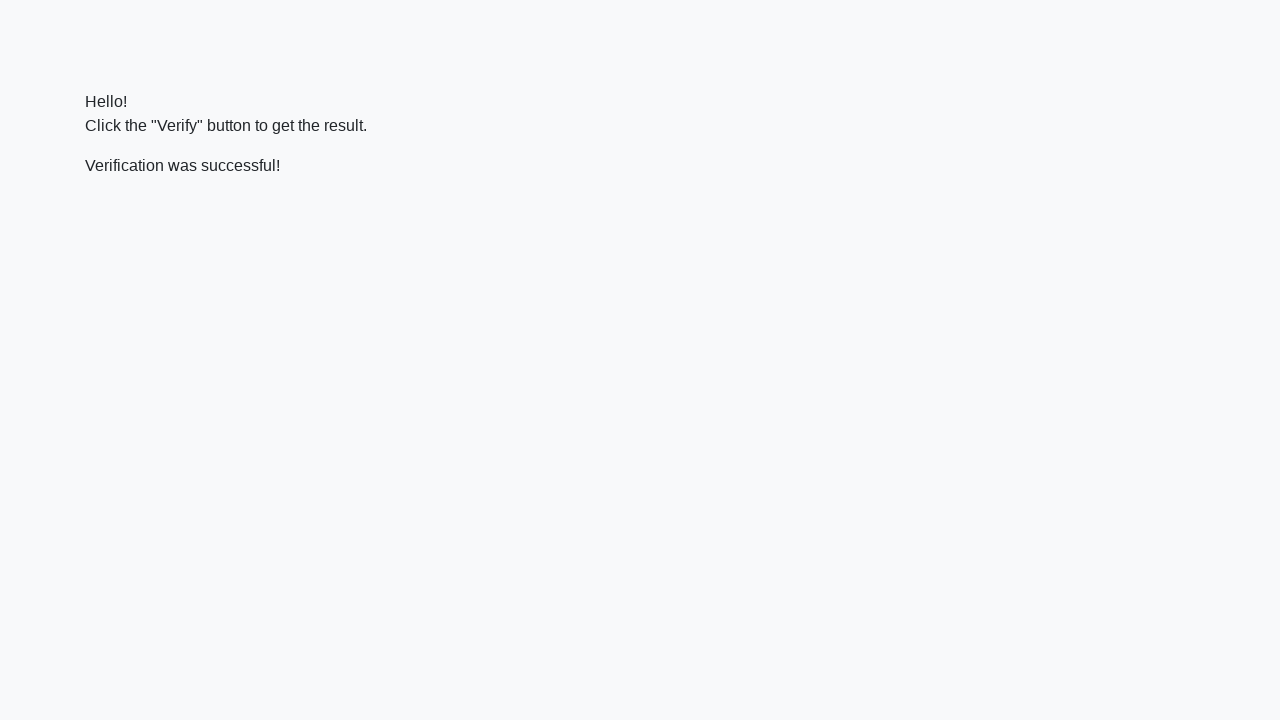

Success message became visible
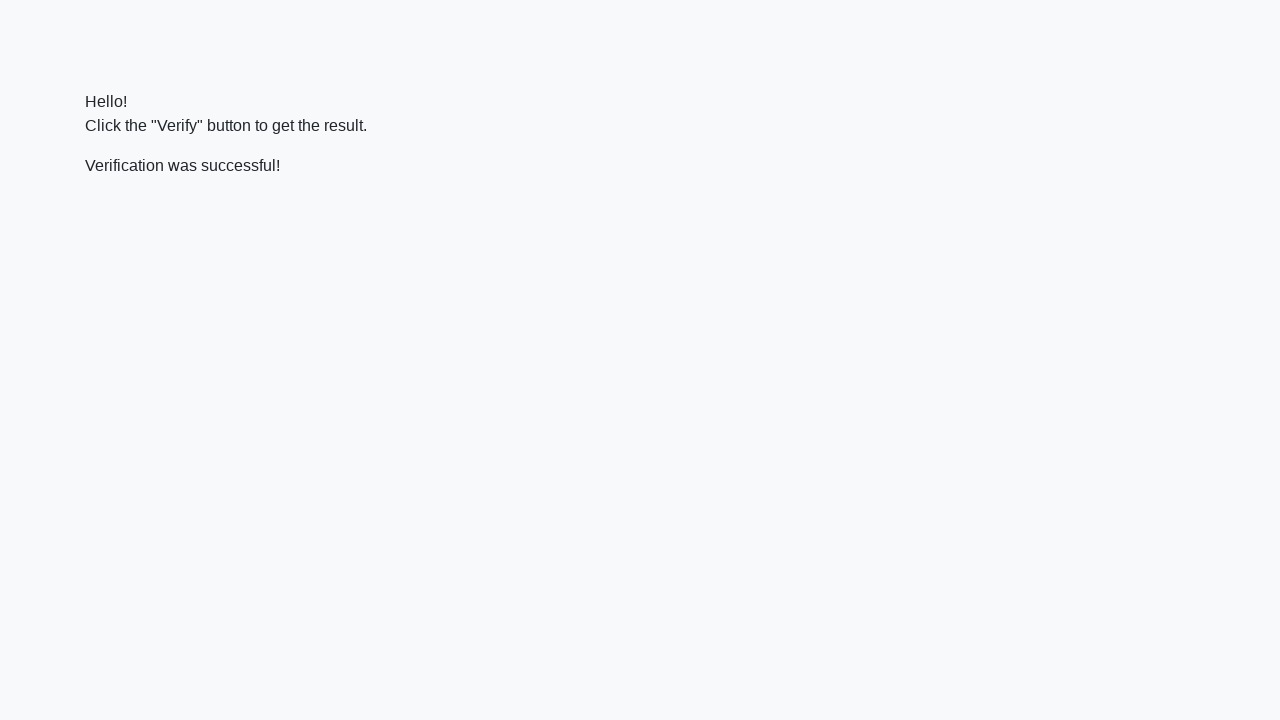

Verified that success message contains 'successful'
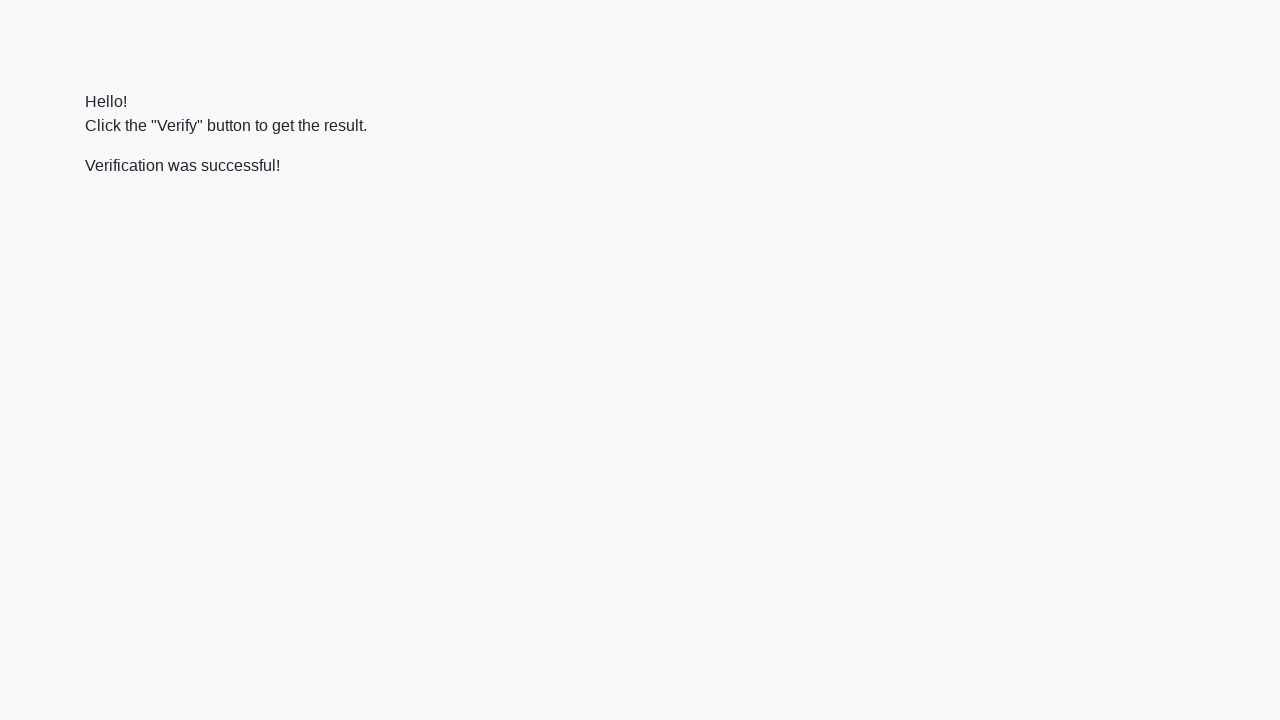

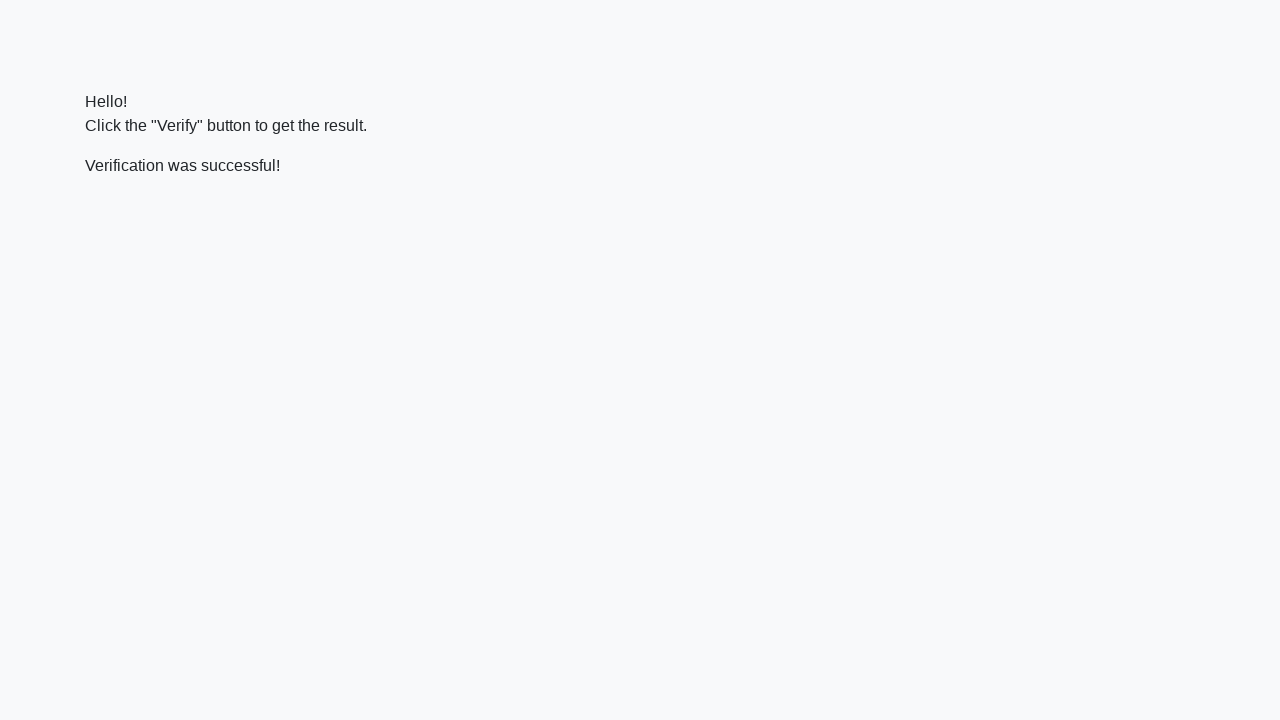